Fills out a form with first name, last name, and email, then submits it

Starting URL: https://secure-retreat-92358.herokuapp.com/

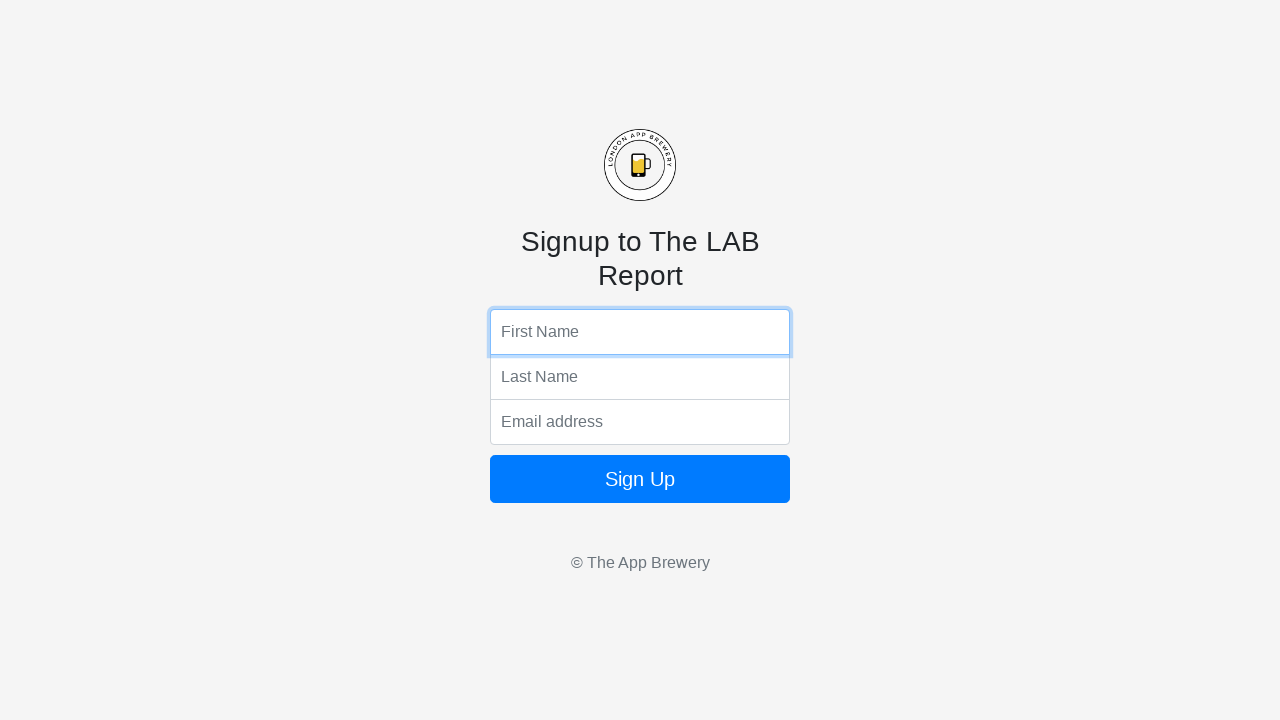

Filled first name field with 'john' on input[name='fName']
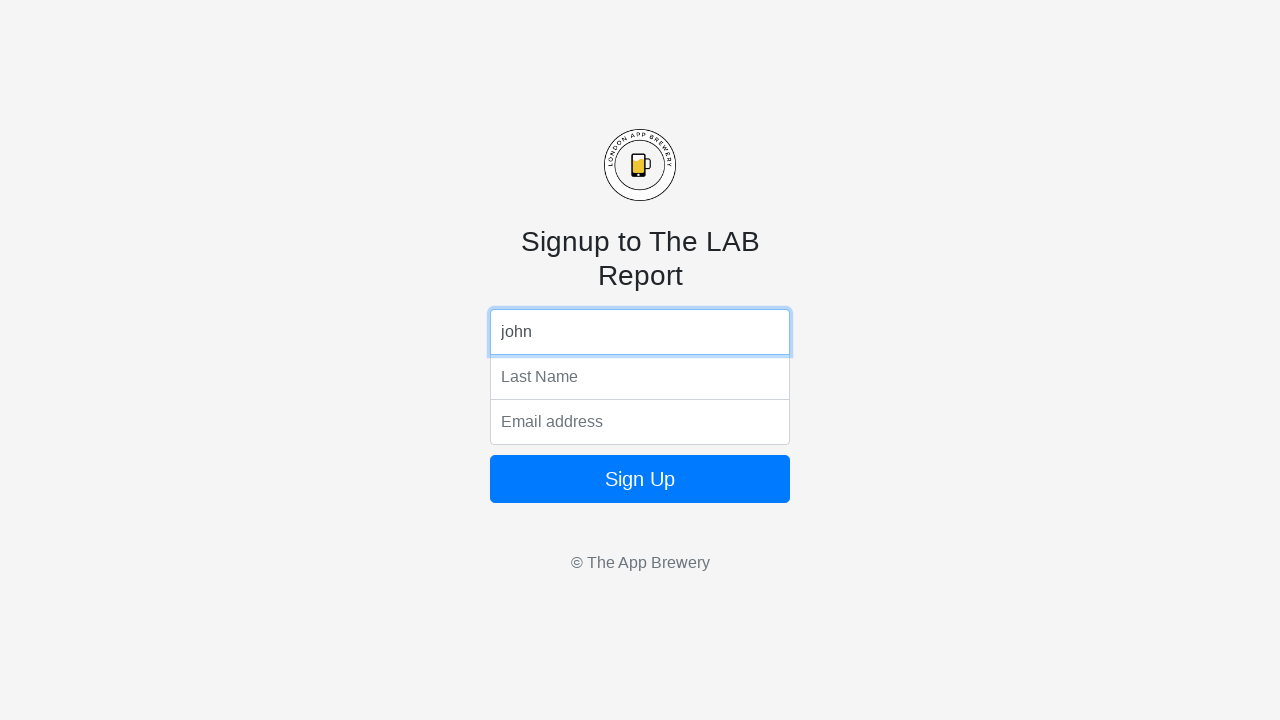

Filled last name field with 'doe' on input[name='lName']
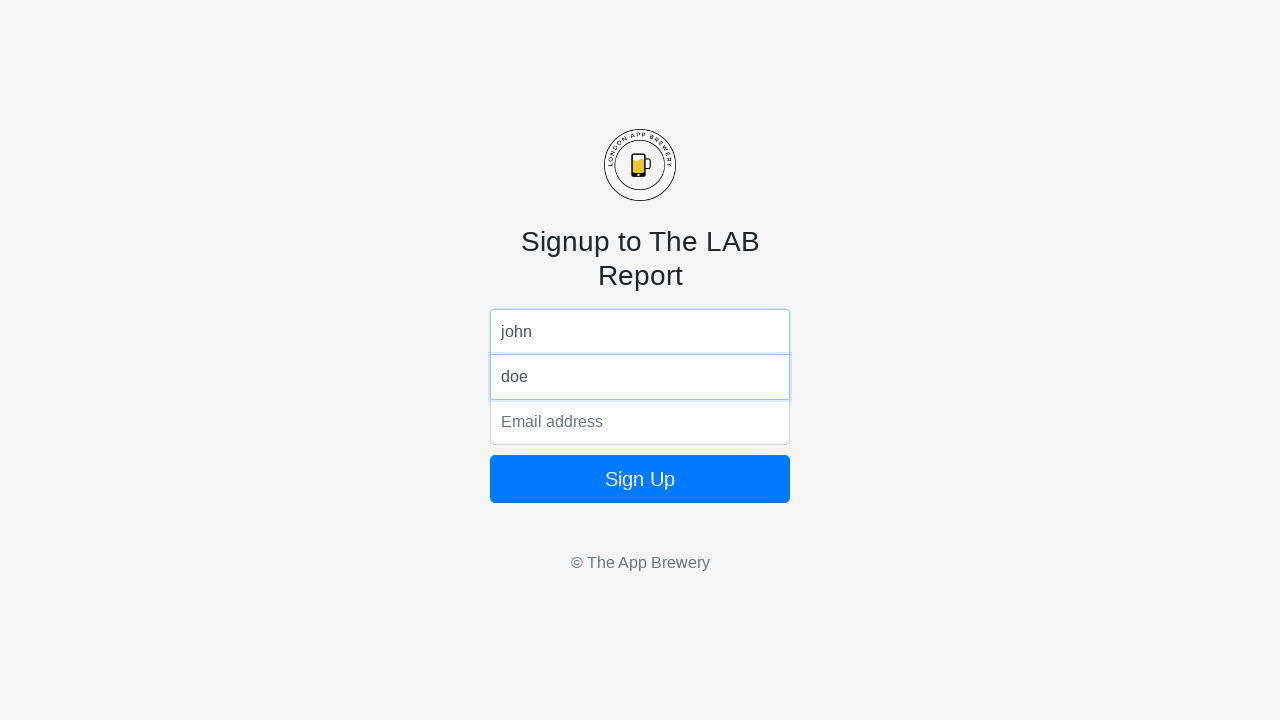

Filled email field with 'john.doe@johnnytest.com' on input[name='email']
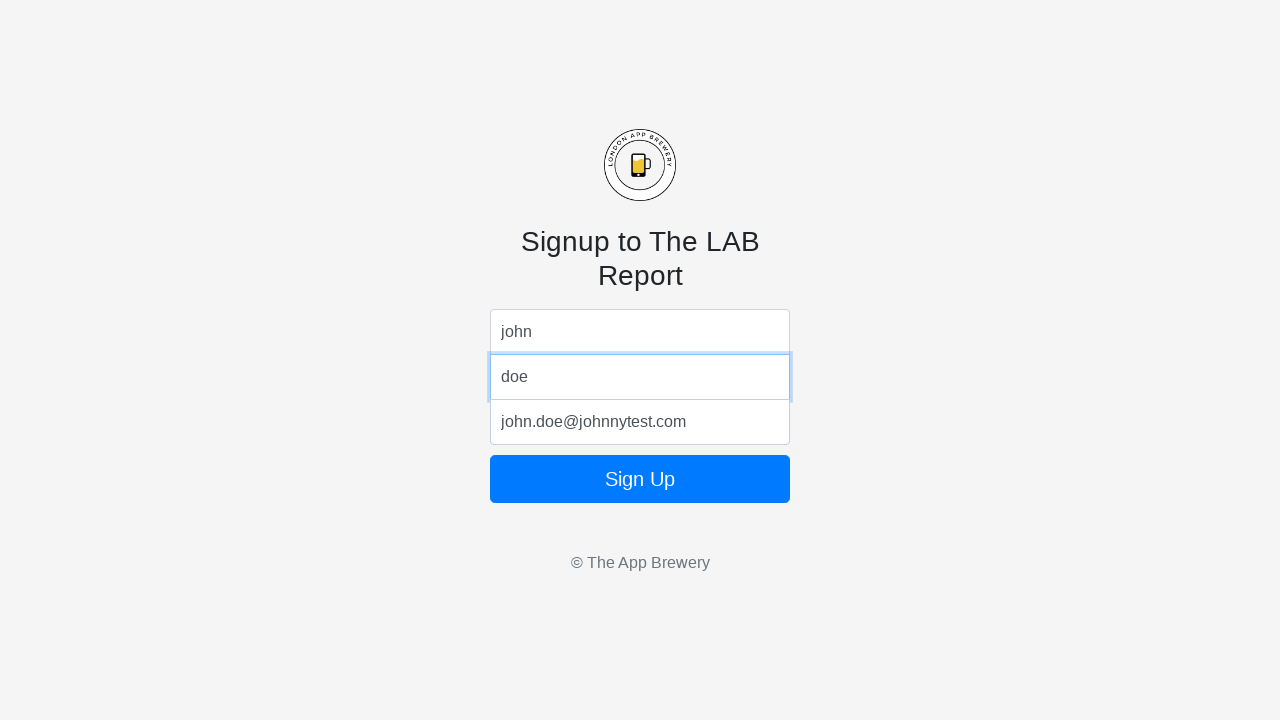

Clicked submit button to submit the form at (640, 479) on .btn
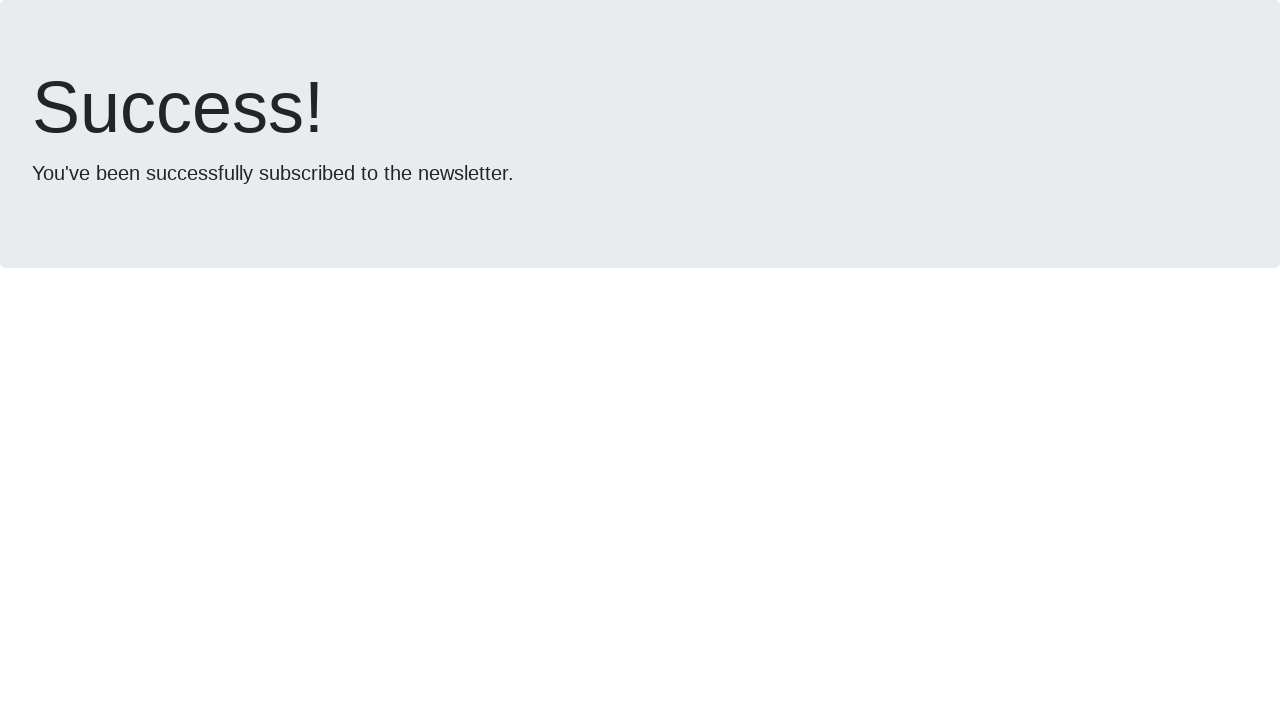

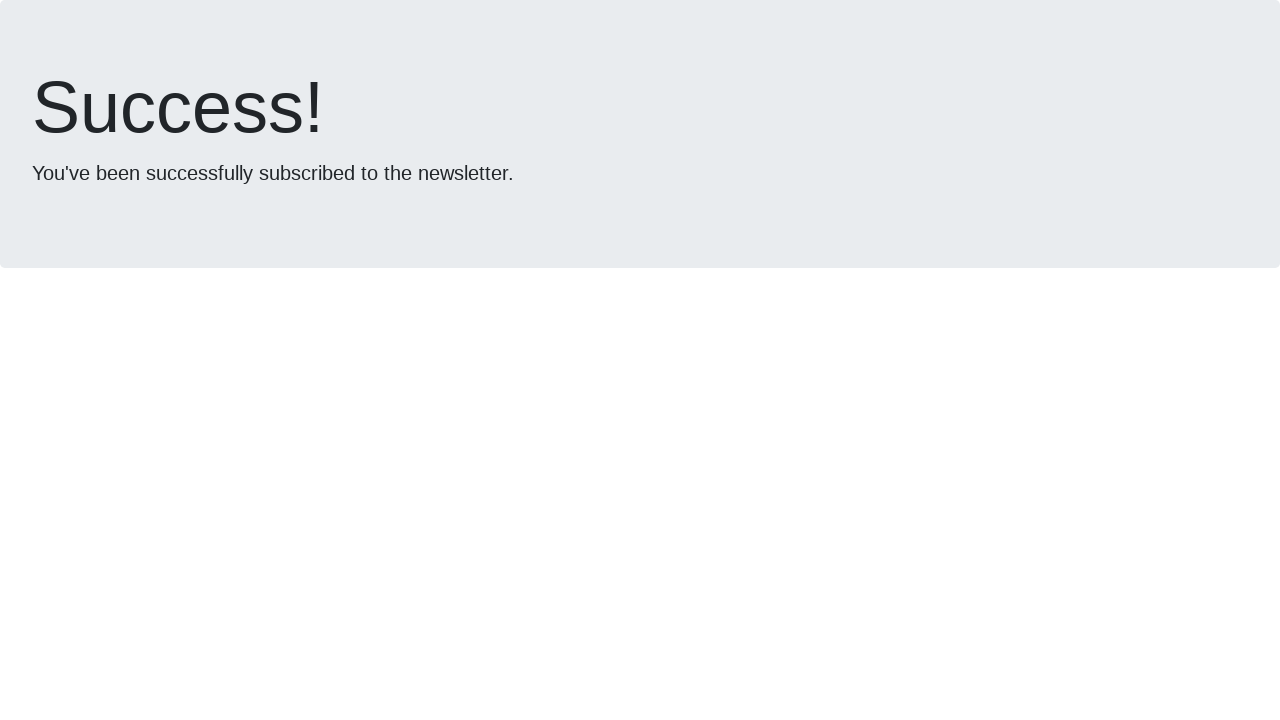